Navigates through multiple NASA Mars-related pages including the Mars News site, JPL Space Images site (clicking to view full image), and Mars Hemispheres site (clicking through each of 4 hemisphere images to view samples).

Starting URL: https://data-class-mars.s3.amazonaws.com/Mars/index.html

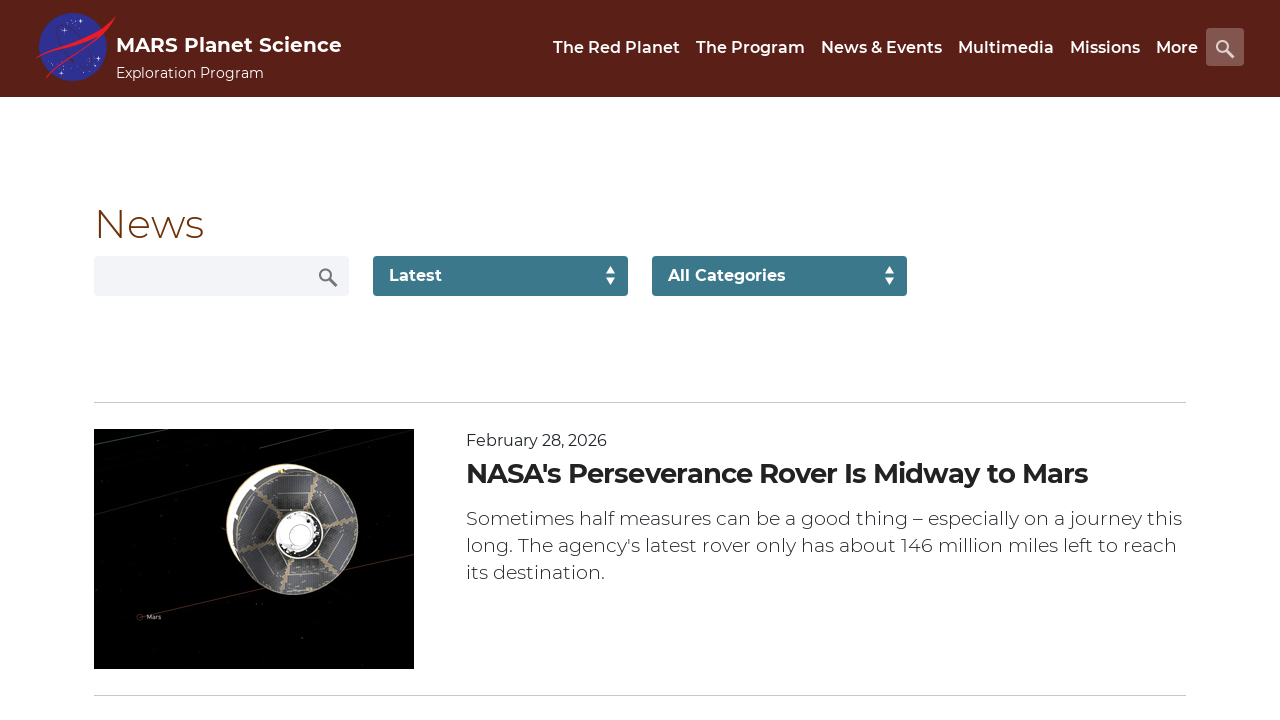

Mars news content loaded
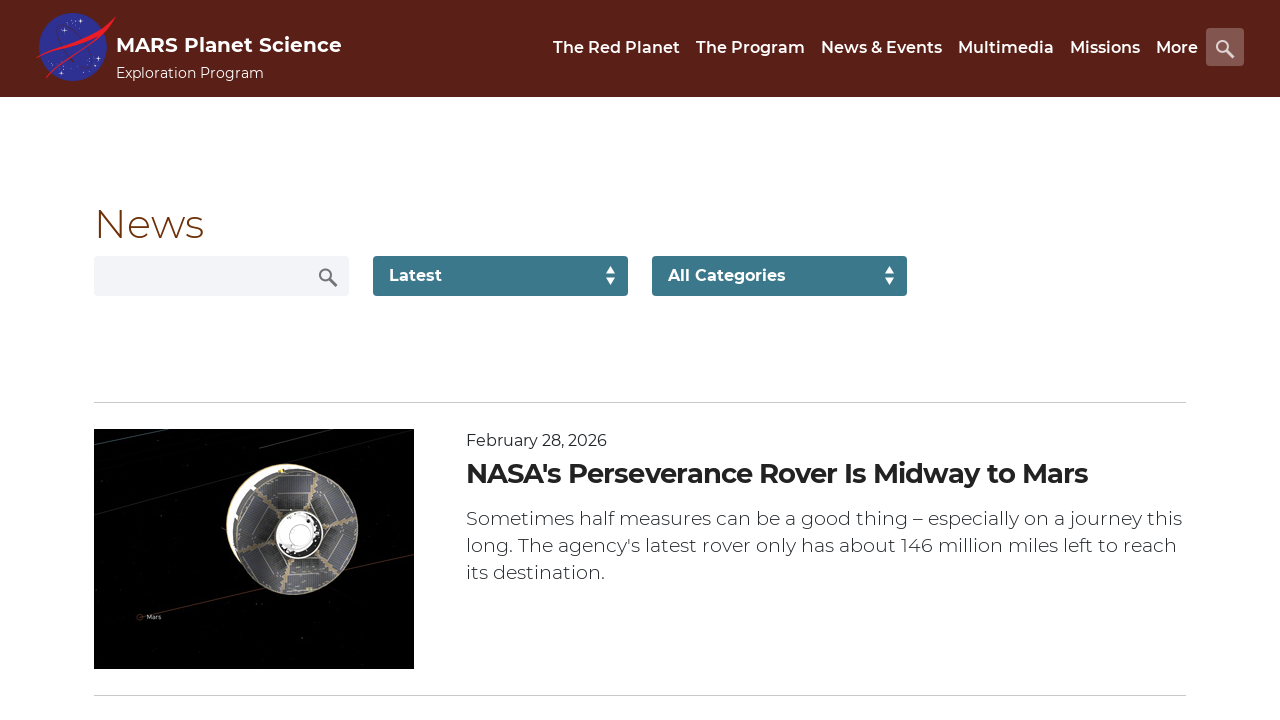

Navigated to JPL Space Images page
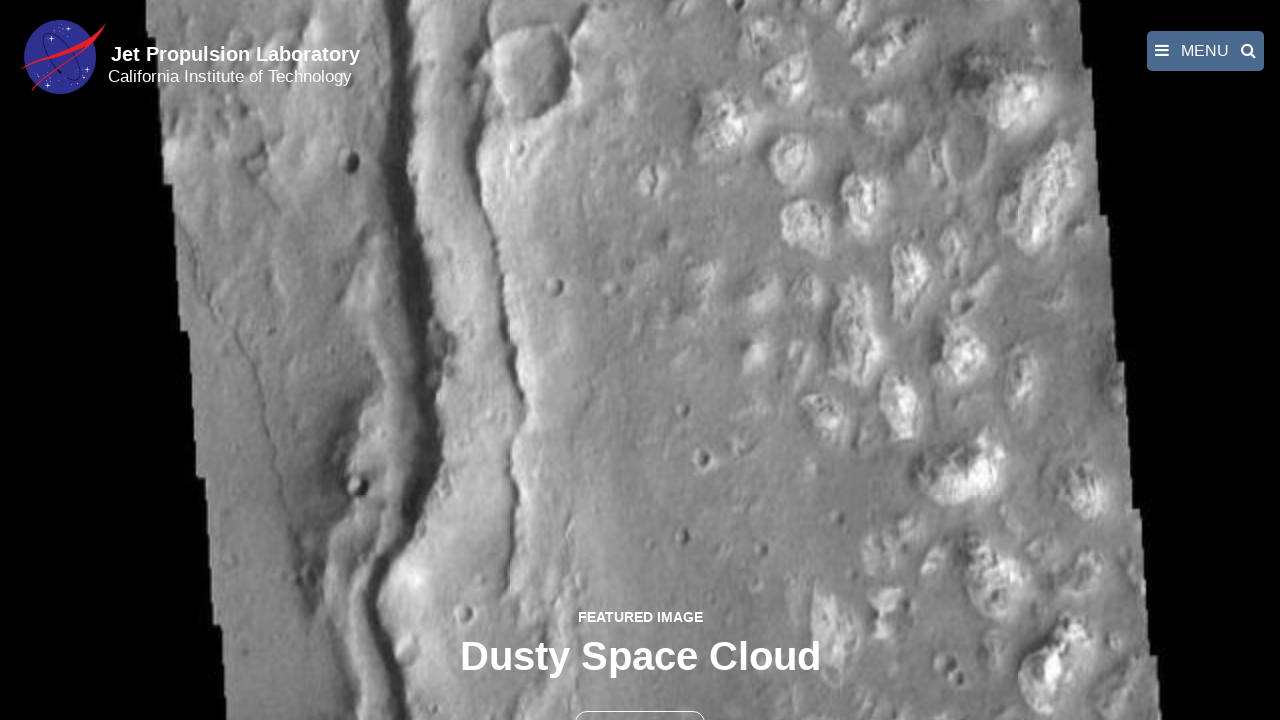

Clicked full image button at (640, 699) on button >> nth=1
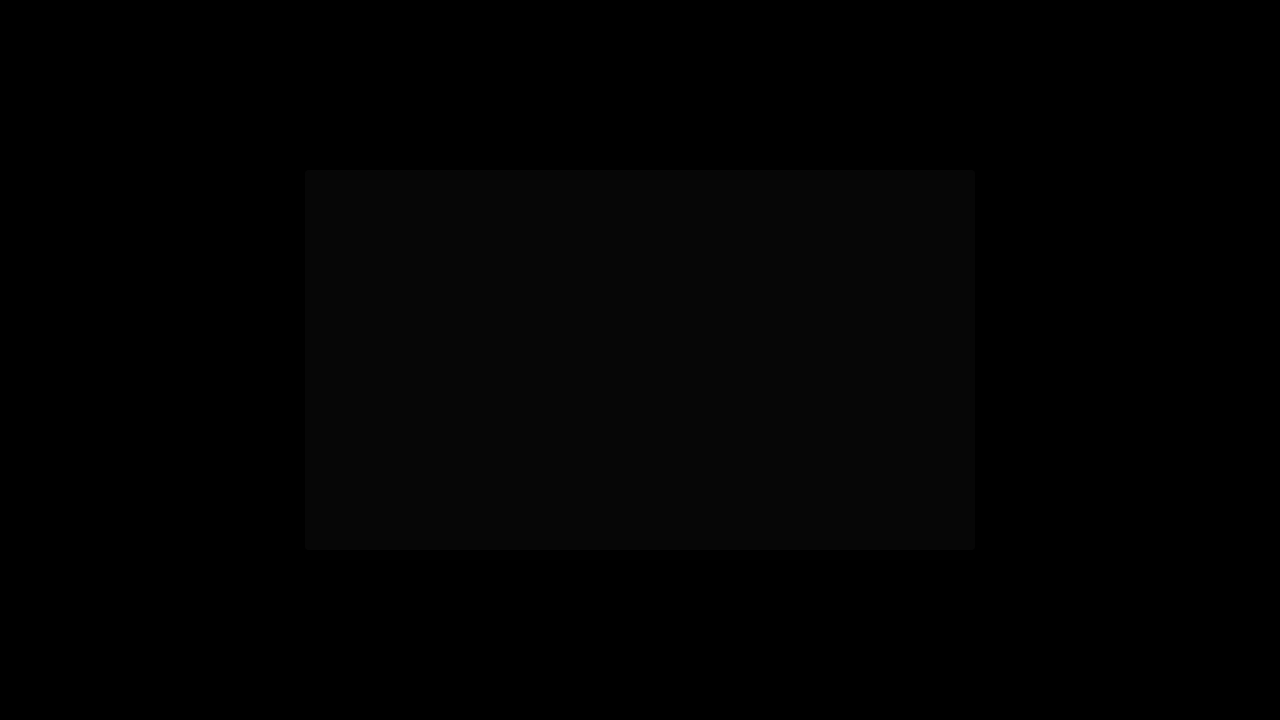

Full image loaded in fancybox
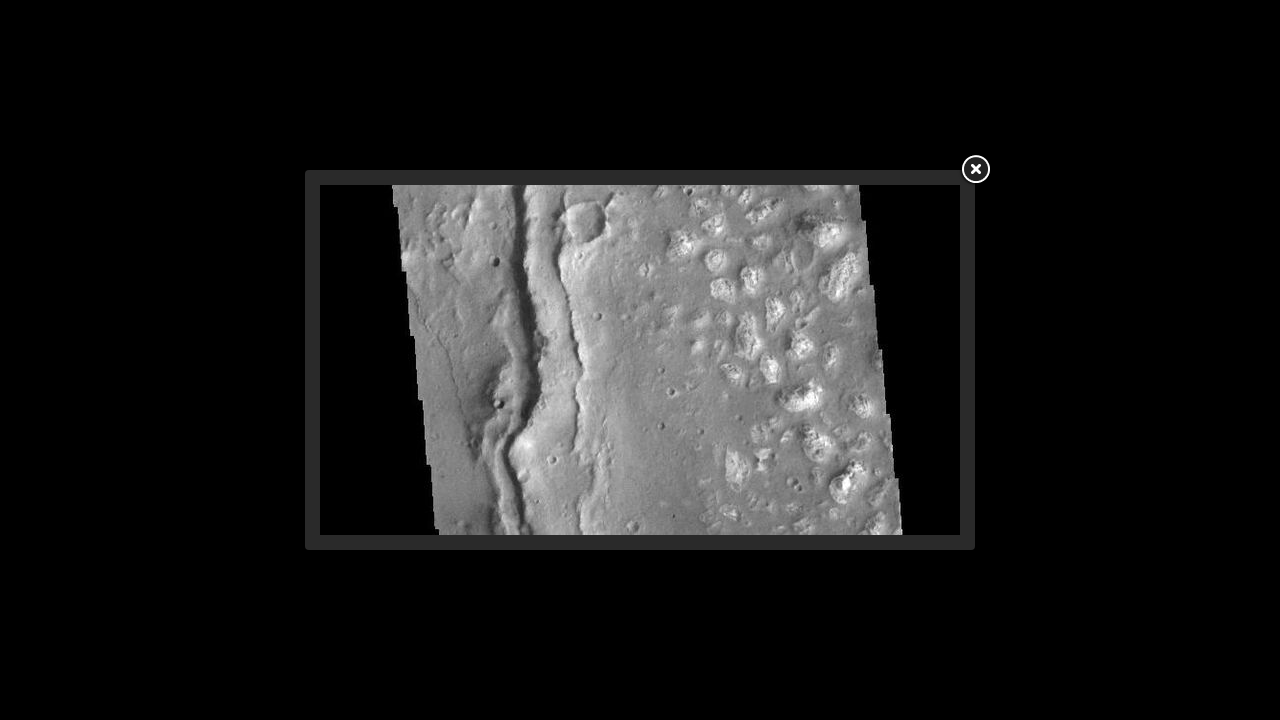

Navigated to Mars Hemispheres page
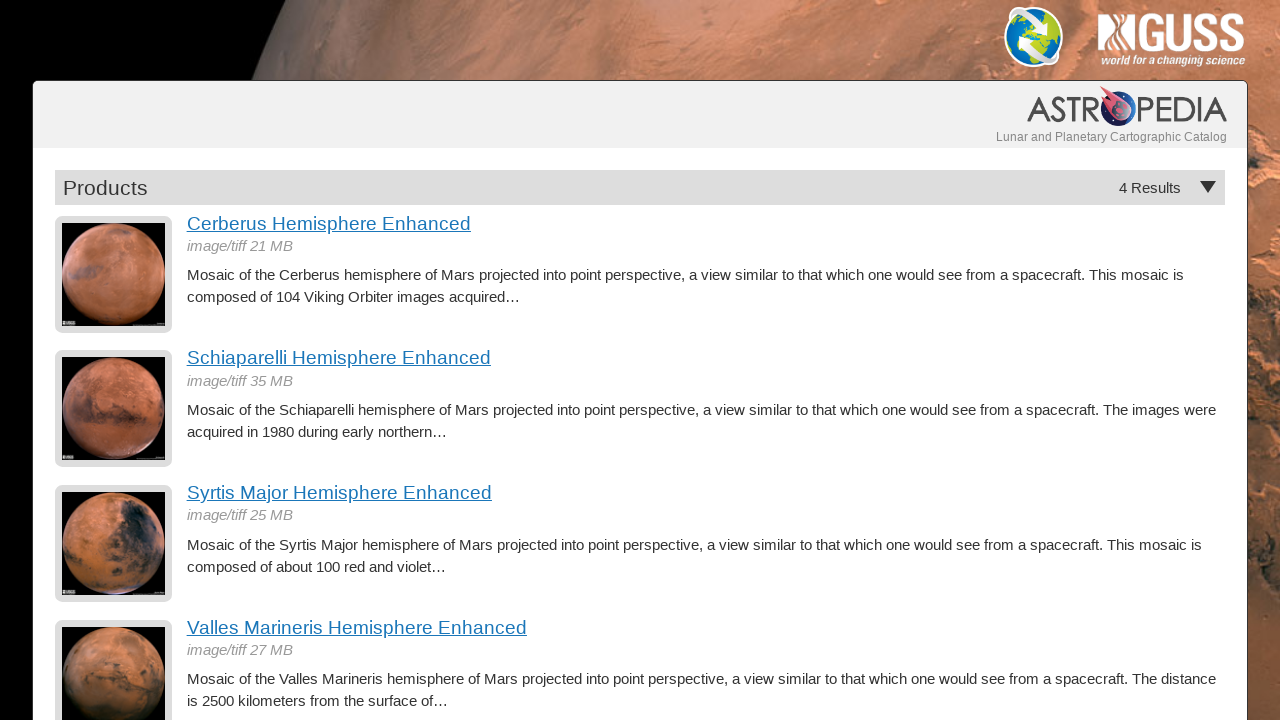

Returned to Mars Hemispheres main page (hemisphere 1 of 4)
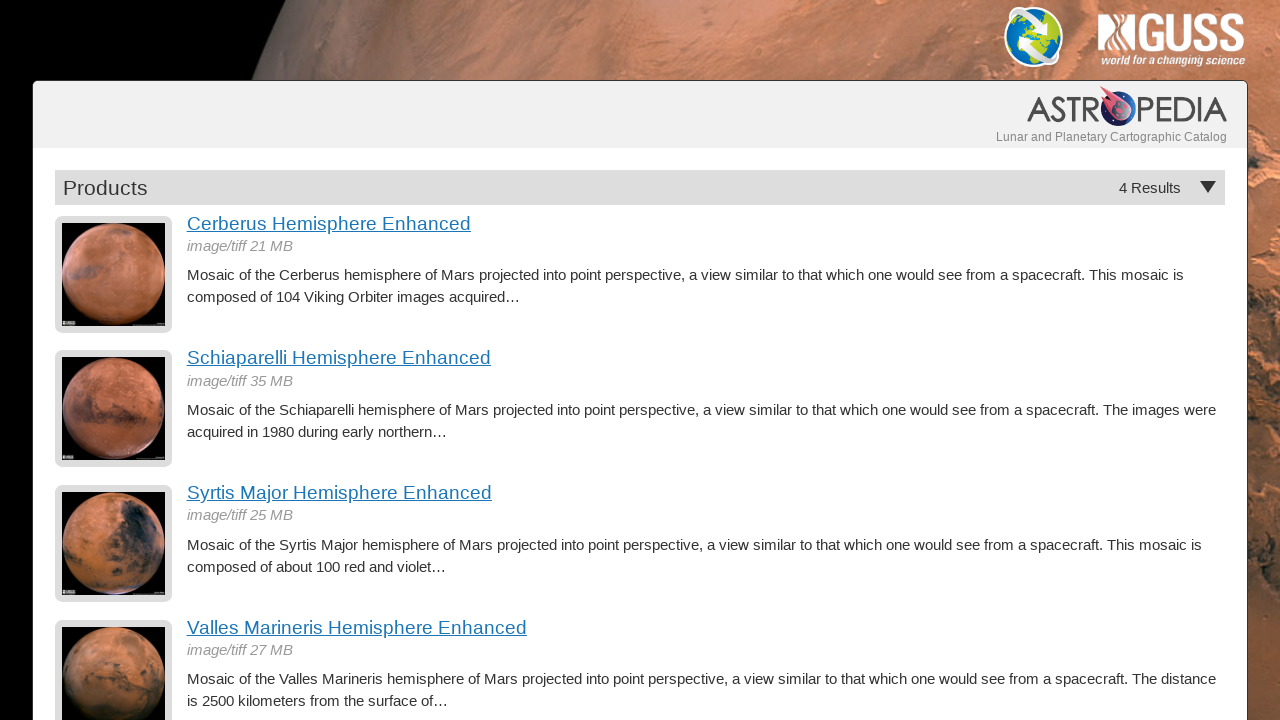

Clicked on hemisphere 1 title at (706, 224) on h3 >> nth=0
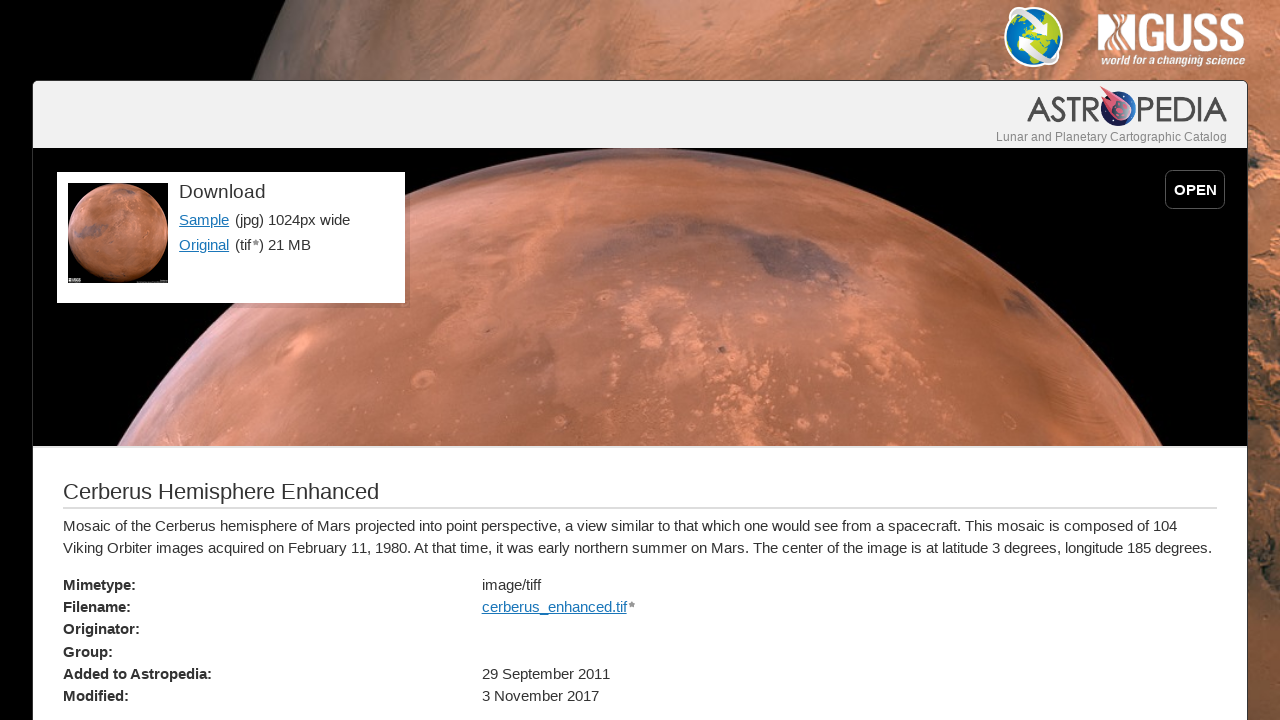

Hemisphere 1 detail page loaded with Sample link visible
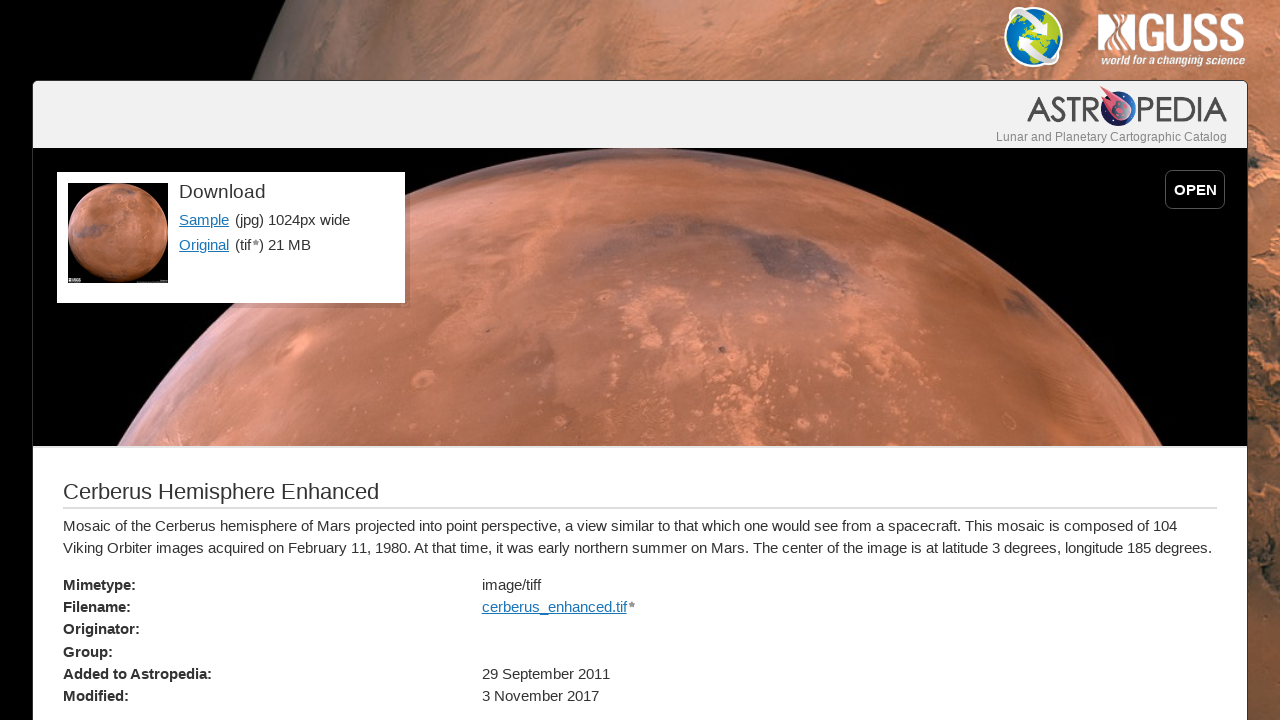

Returned to Mars Hemispheres main page (hemisphere 2 of 4)
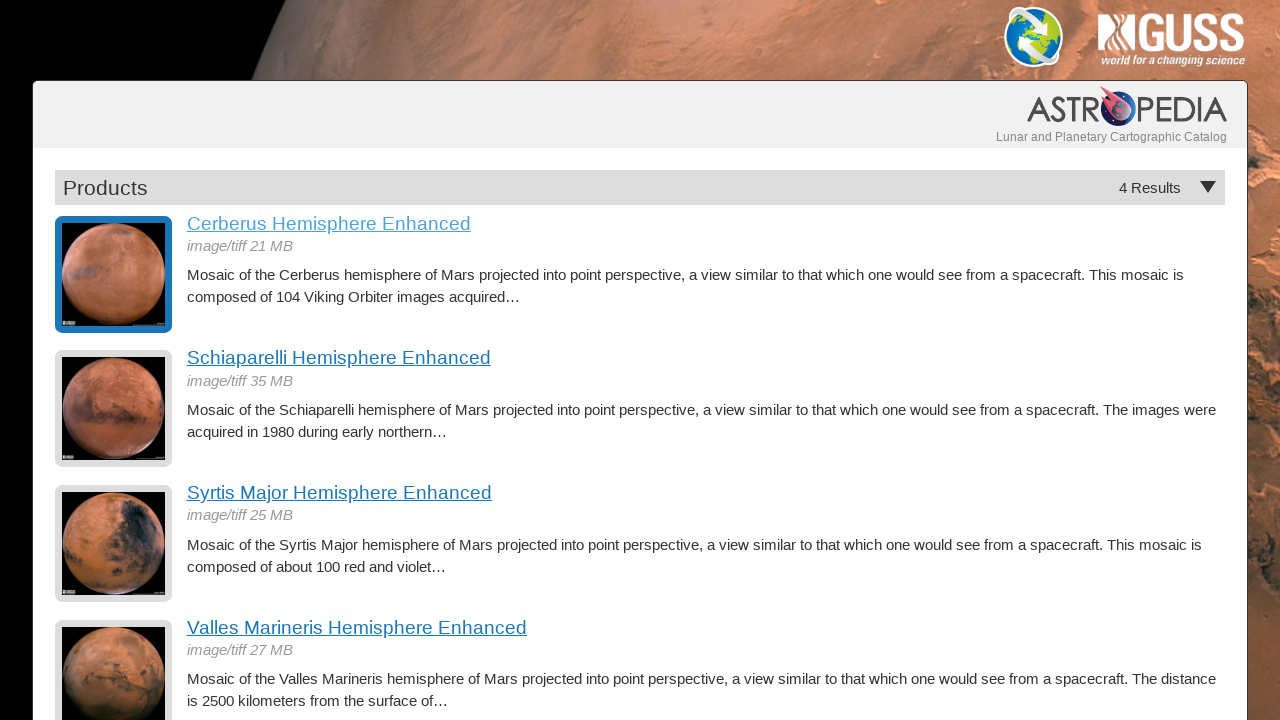

Clicked on hemisphere 2 title at (706, 358) on h3 >> nth=1
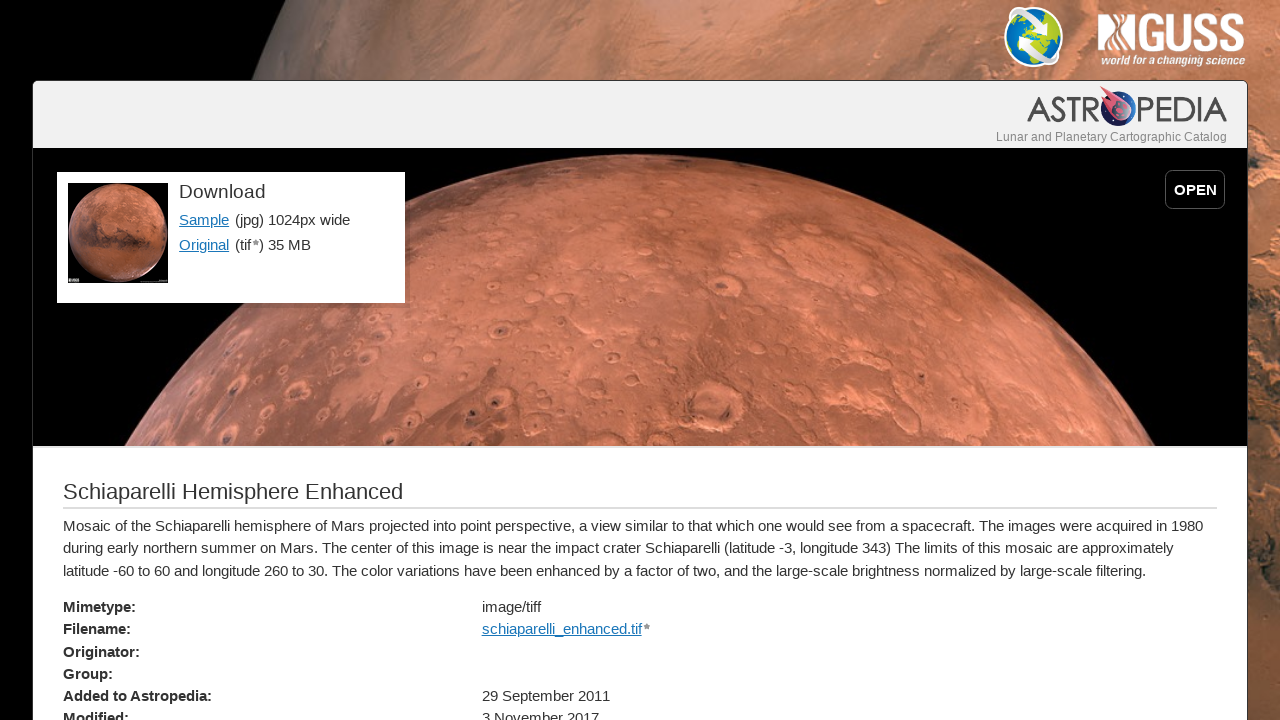

Hemisphere 2 detail page loaded with Sample link visible
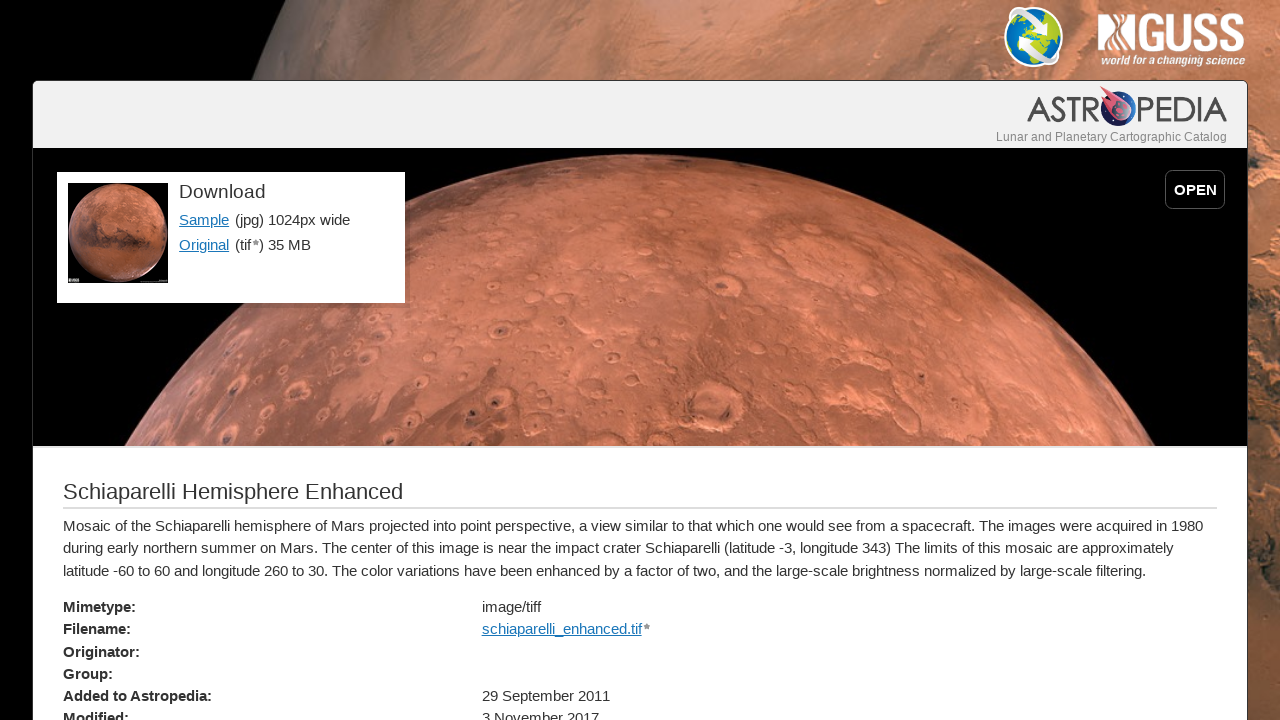

Returned to Mars Hemispheres main page (hemisphere 3 of 4)
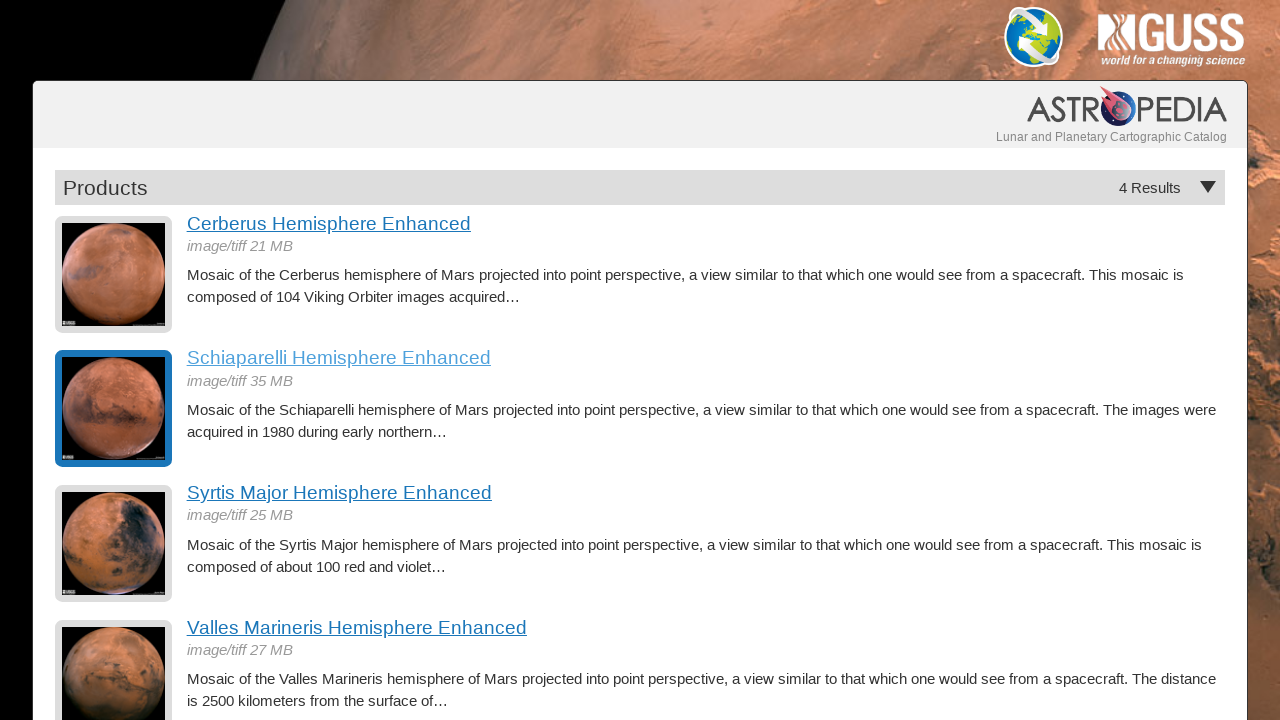

Clicked on hemisphere 3 title at (706, 493) on h3 >> nth=2
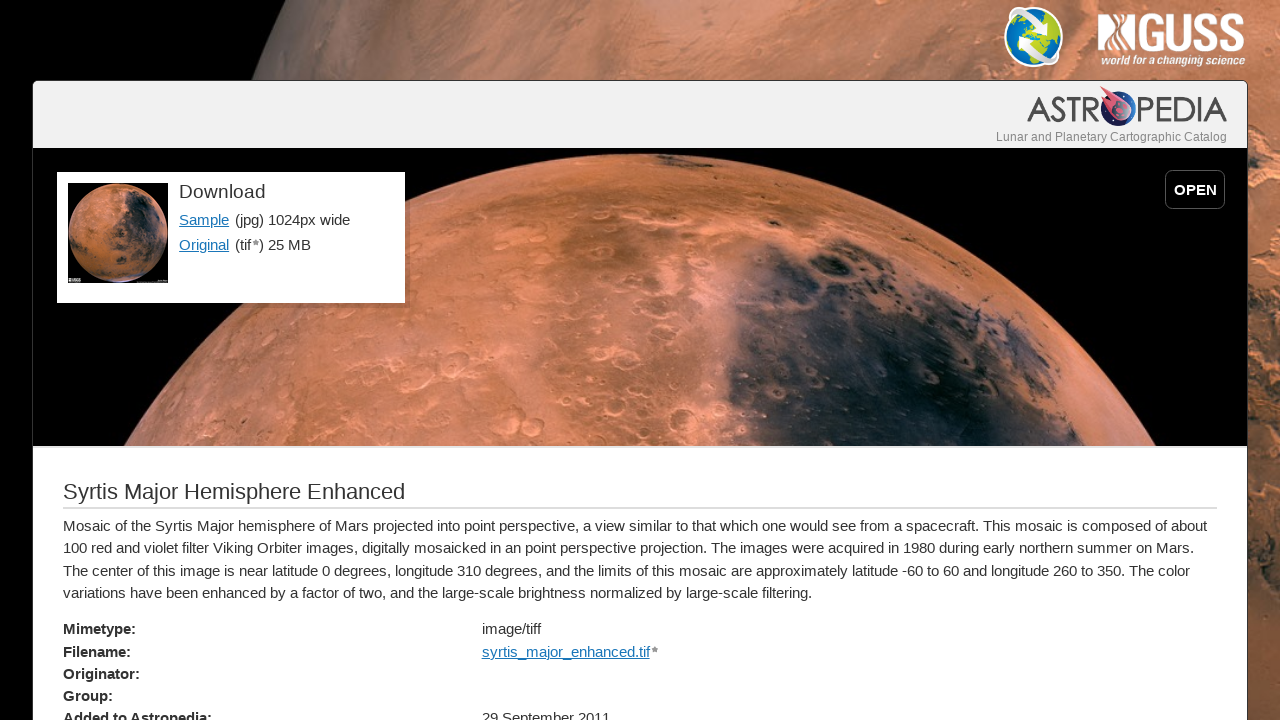

Hemisphere 3 detail page loaded with Sample link visible
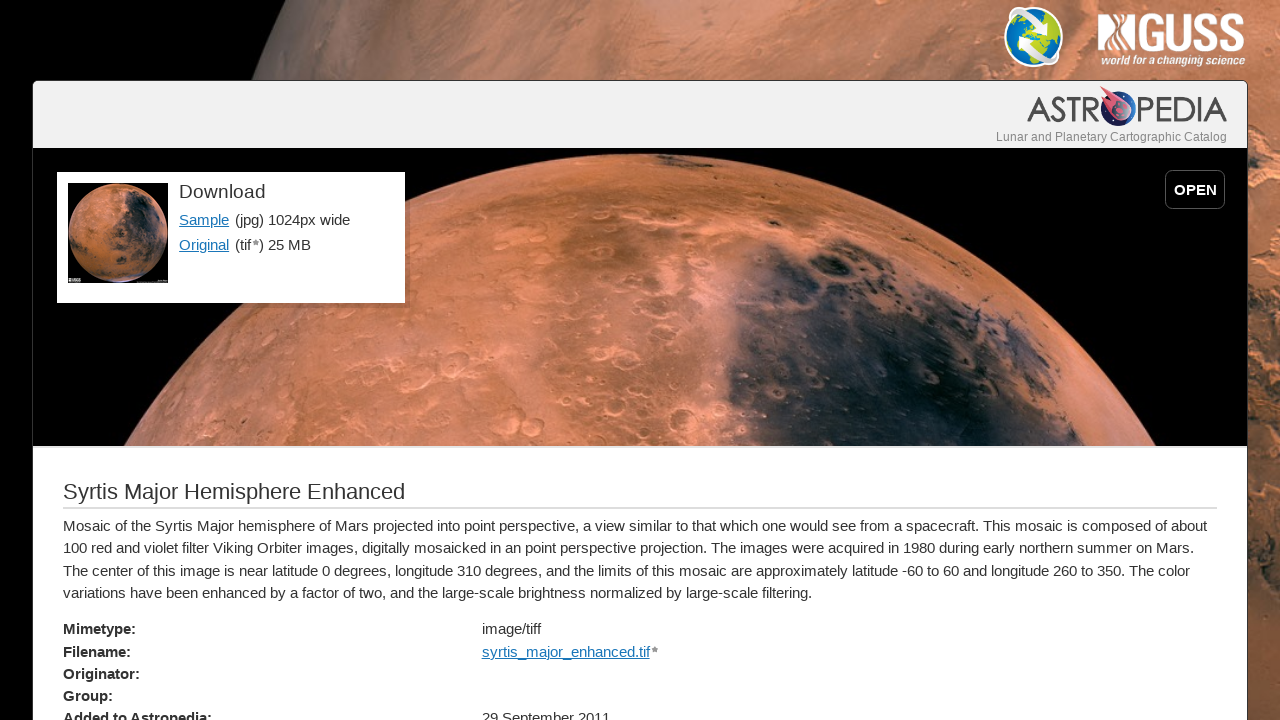

Returned to Mars Hemispheres main page (hemisphere 4 of 4)
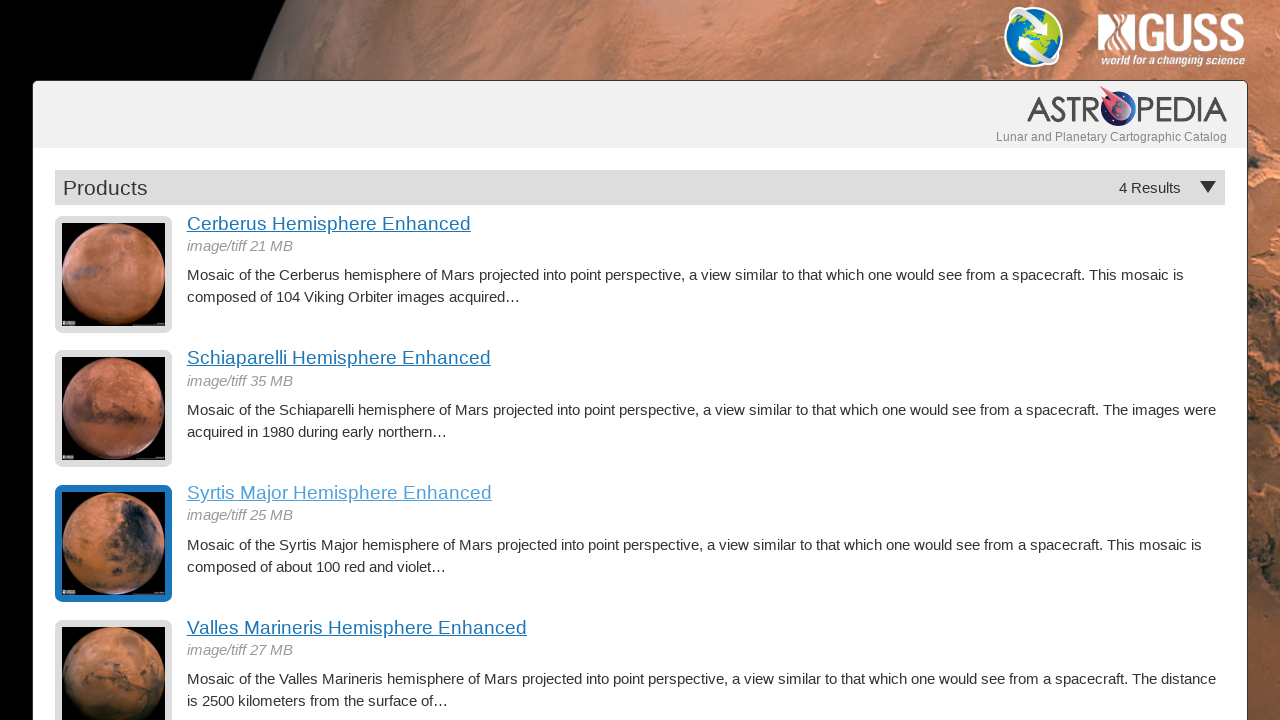

Clicked on hemisphere 4 title at (706, 628) on h3 >> nth=3
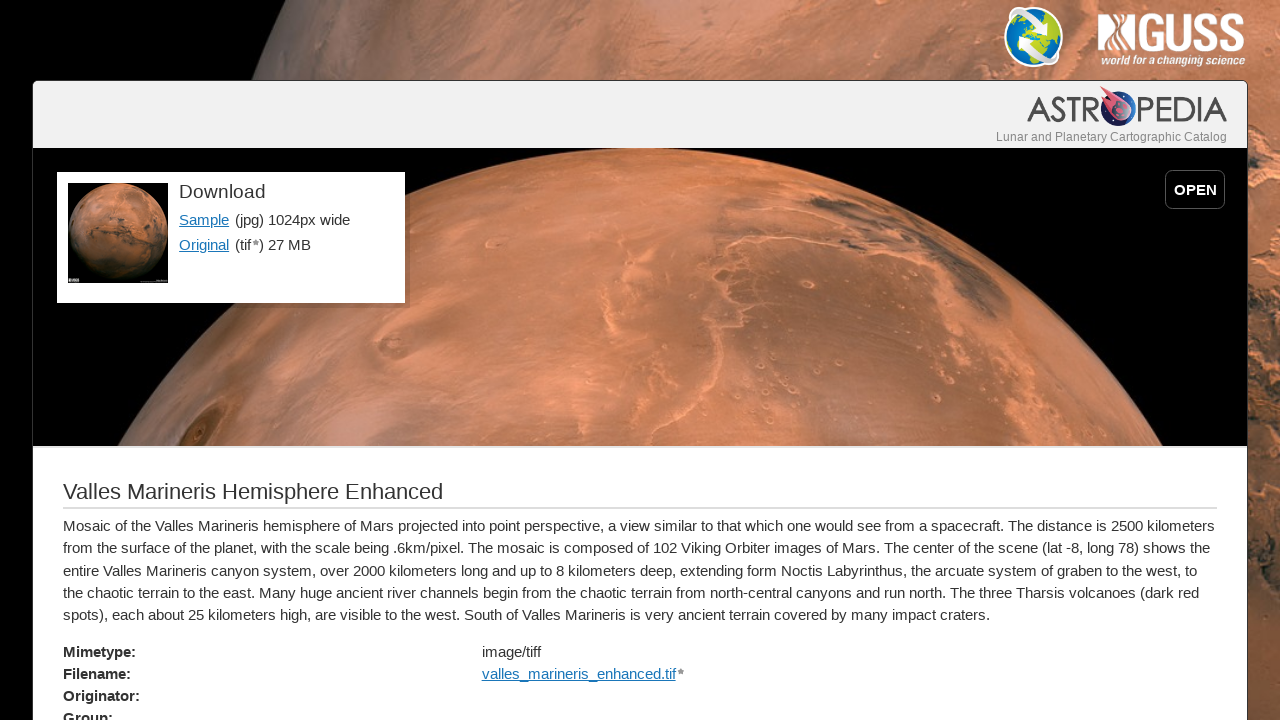

Hemisphere 4 detail page loaded with Sample link visible
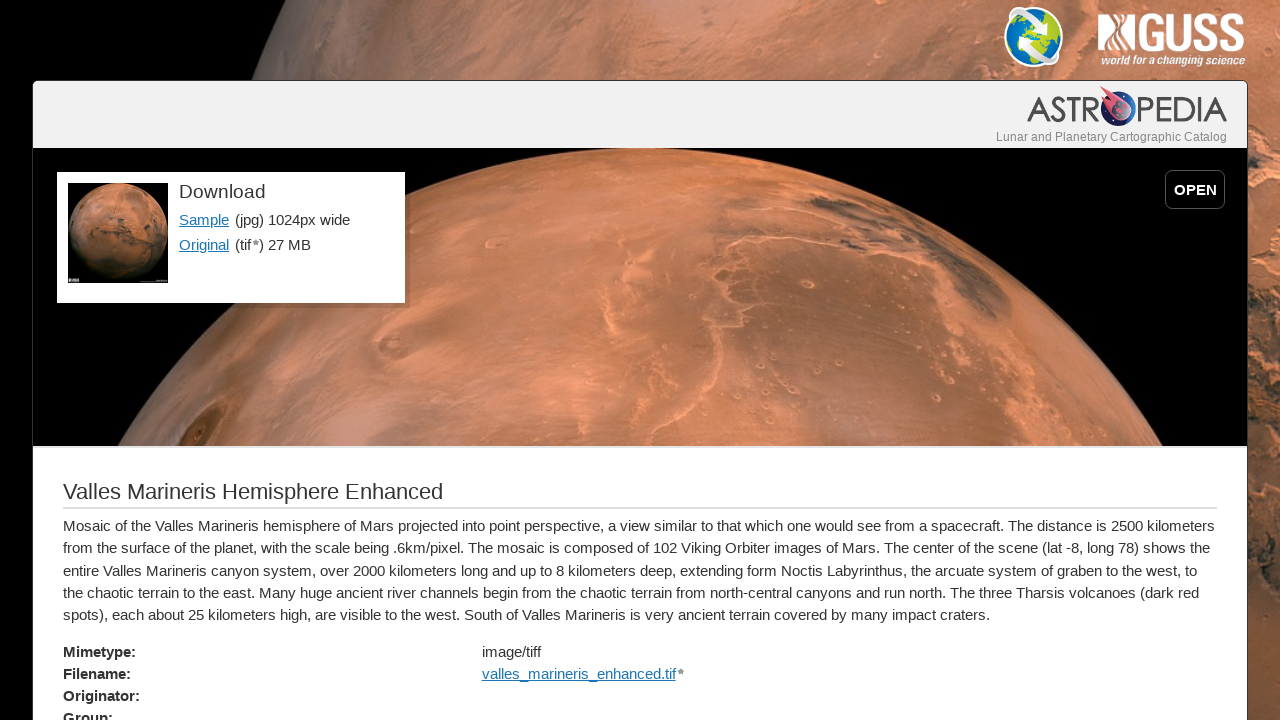

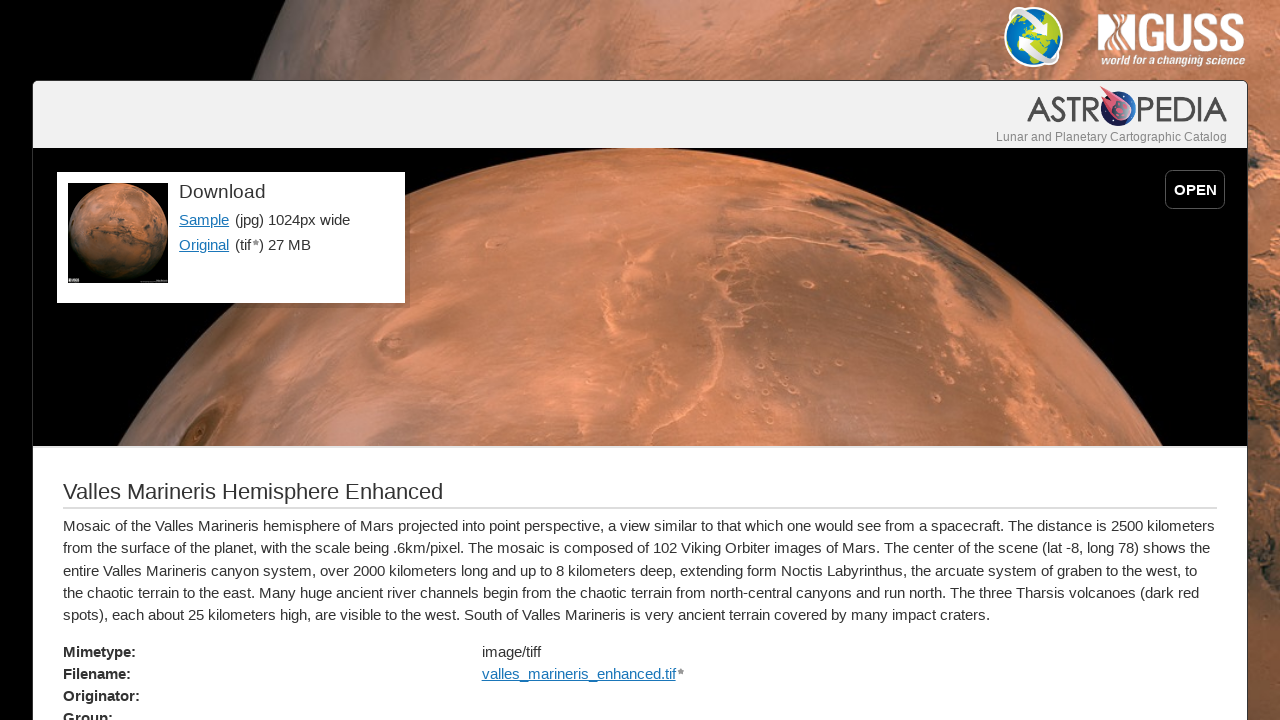